Navigates to the Gmail homepage

Starting URL: https://gmail.com/

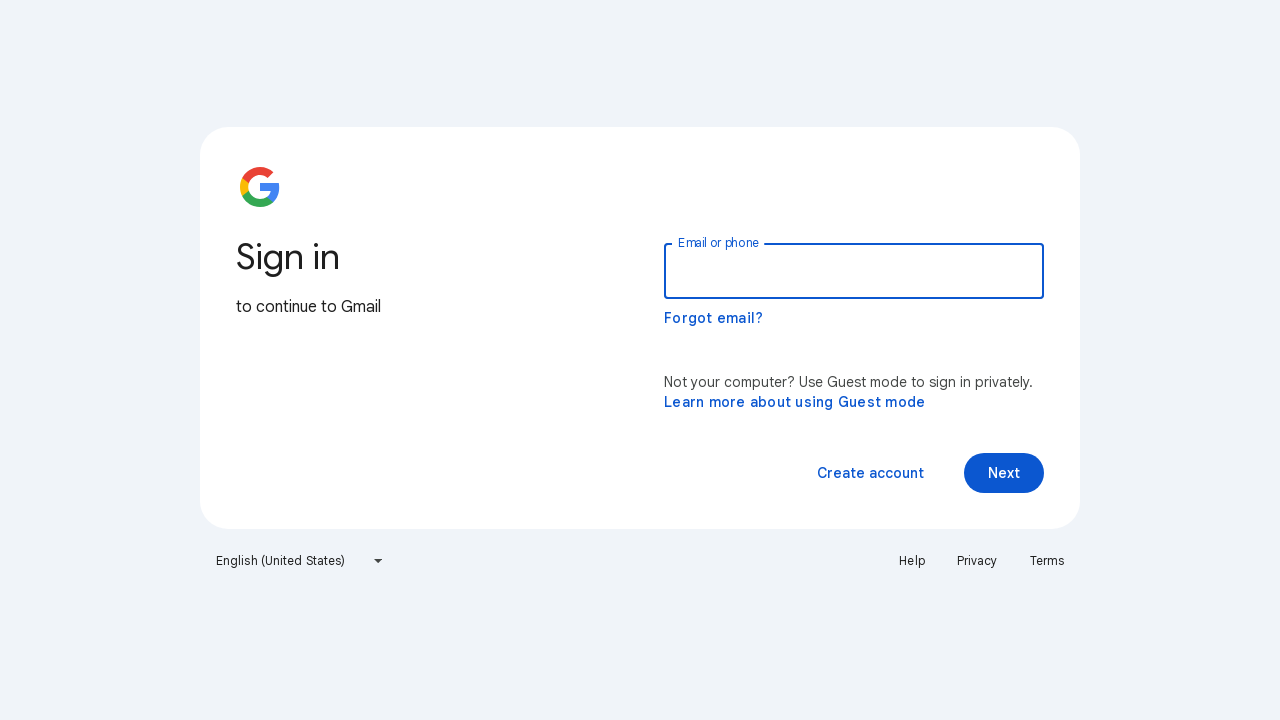

Navigated to Gmail homepage at https://gmail.com/
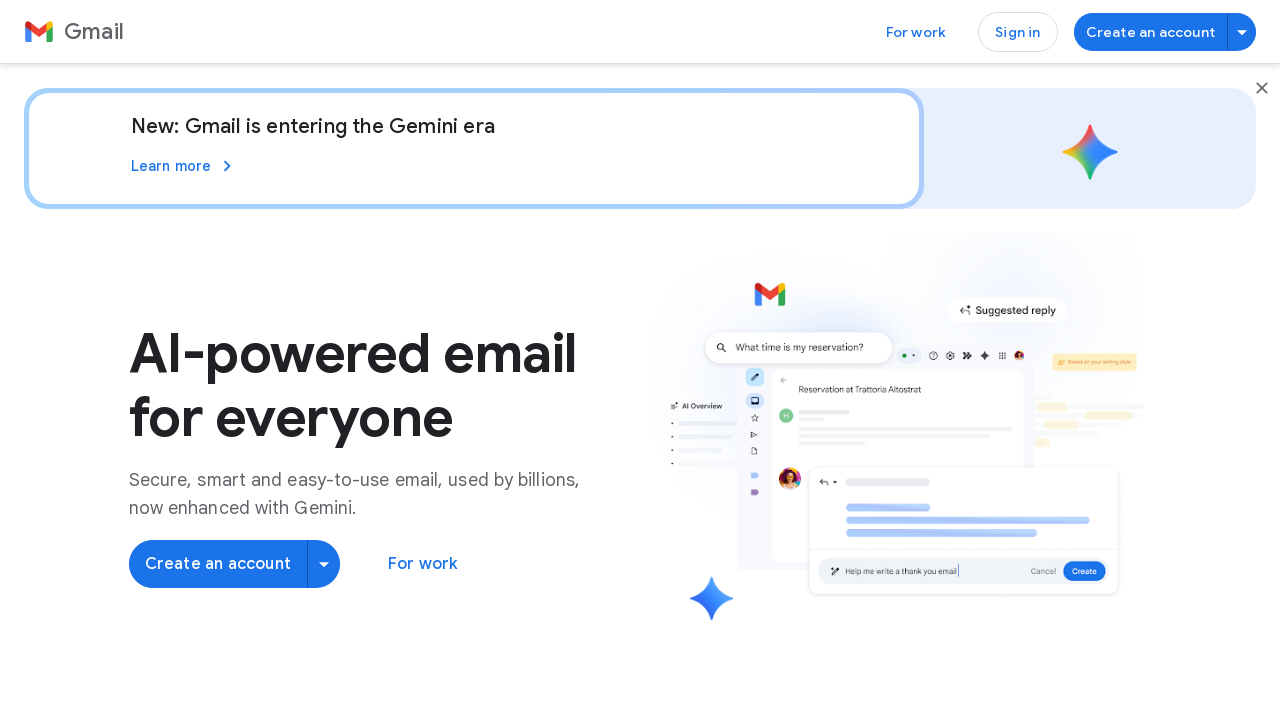

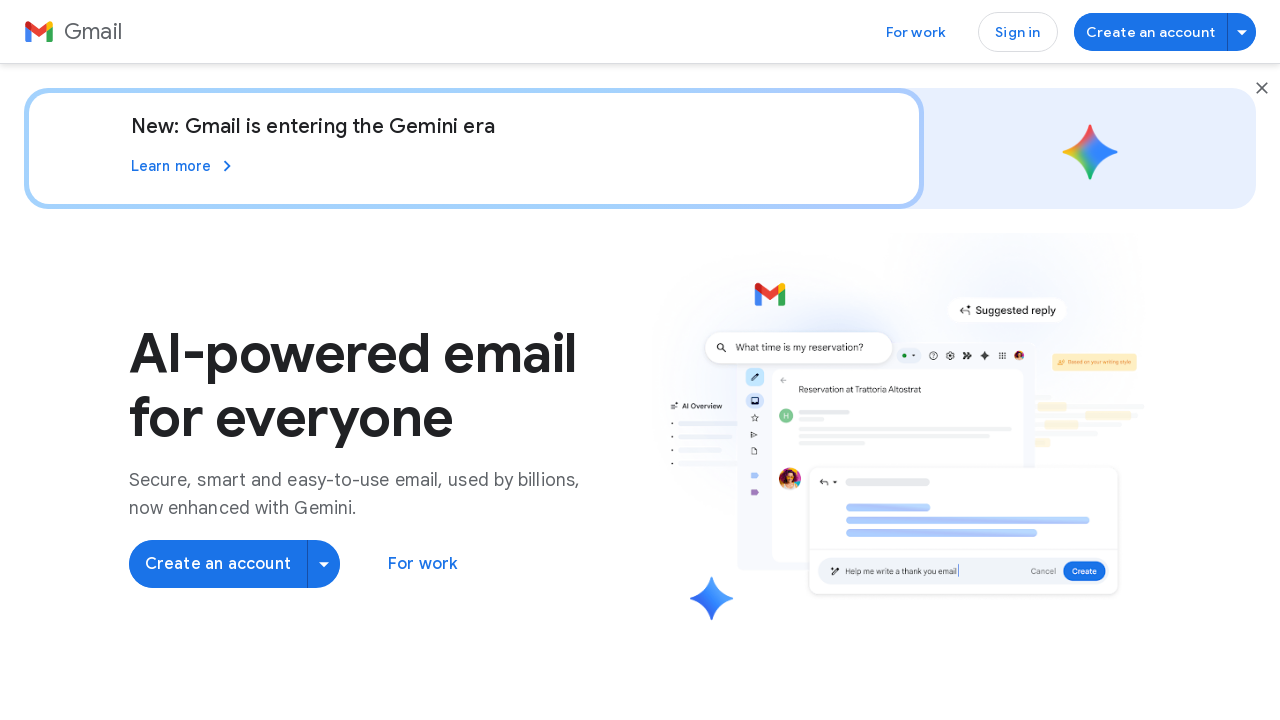